Navigates to the Selenium HQ website and clicks on the "Download" link to navigate to the downloads page

Starting URL: https://www.seleniumhq.org/

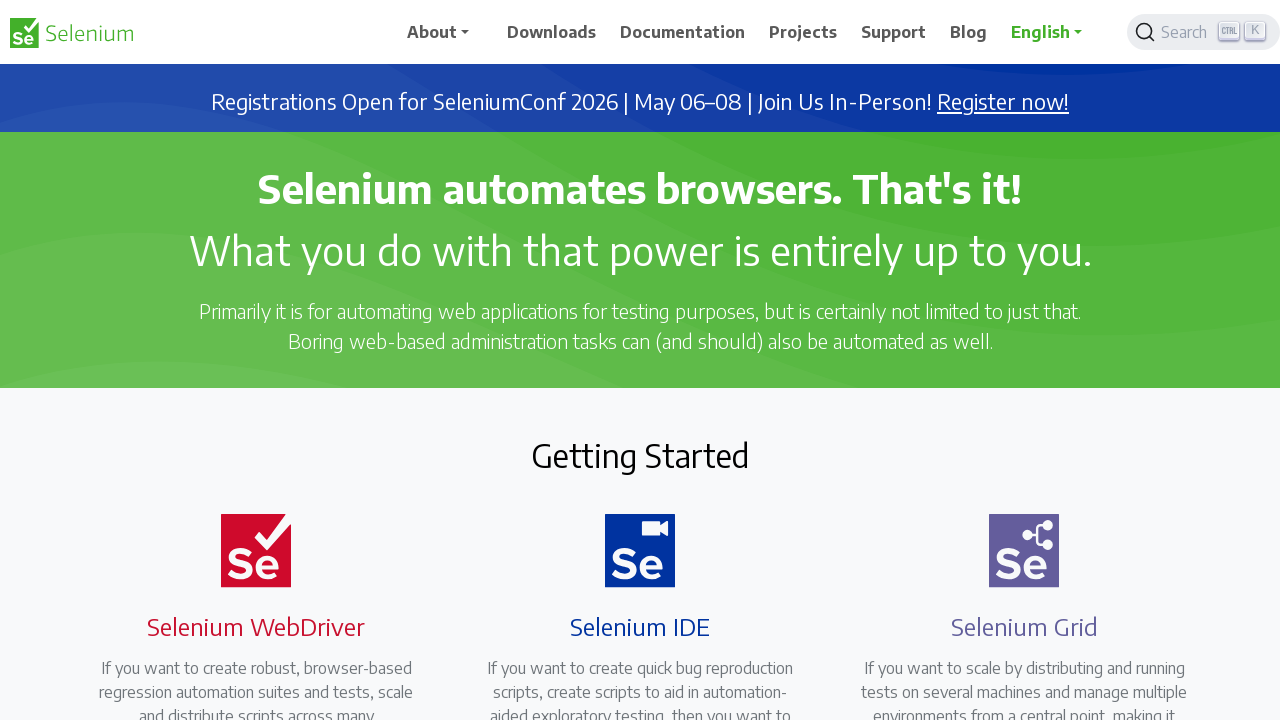

Navigated to Selenium HQ website
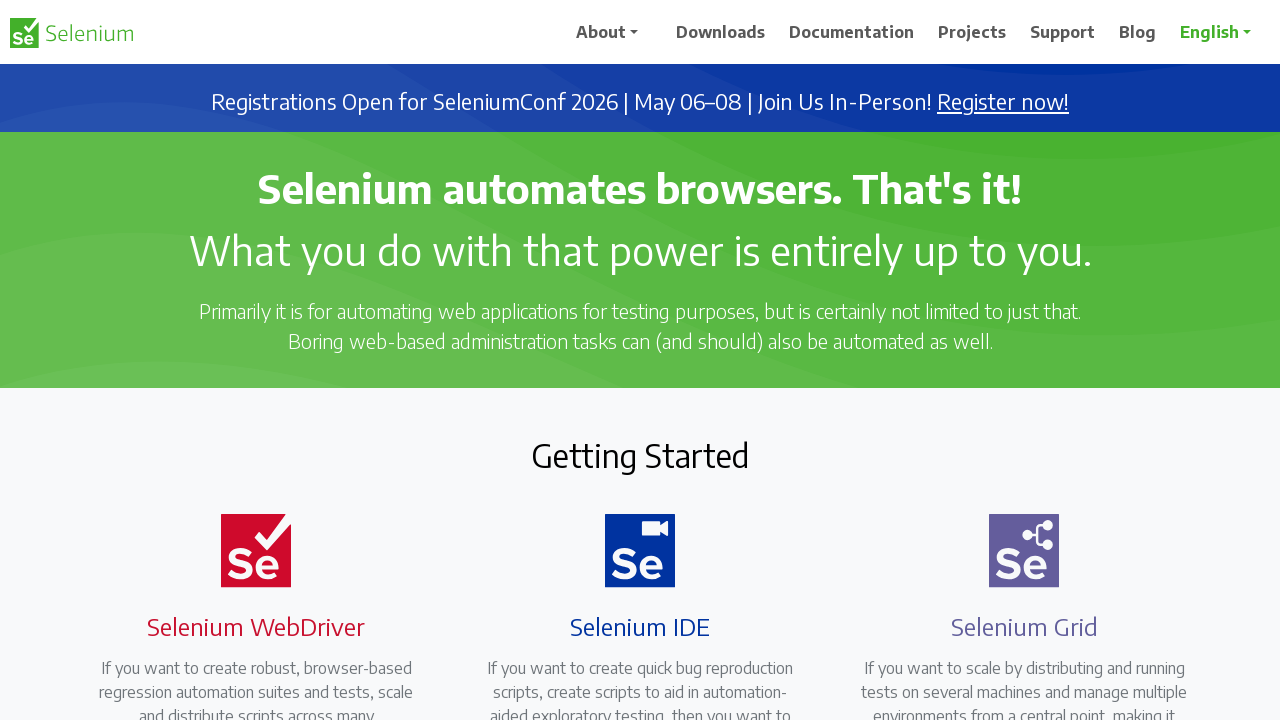

Clicked on the Download link at (552, 32) on text=Download
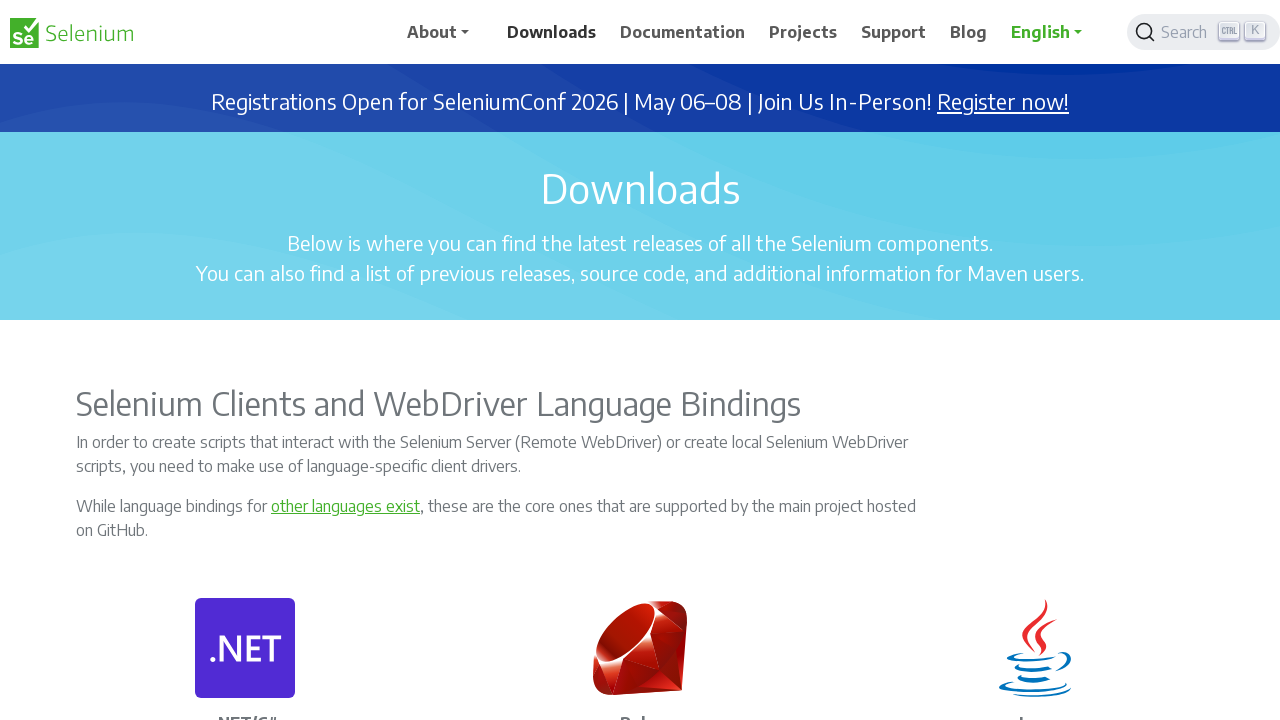

Waited for downloads page to load
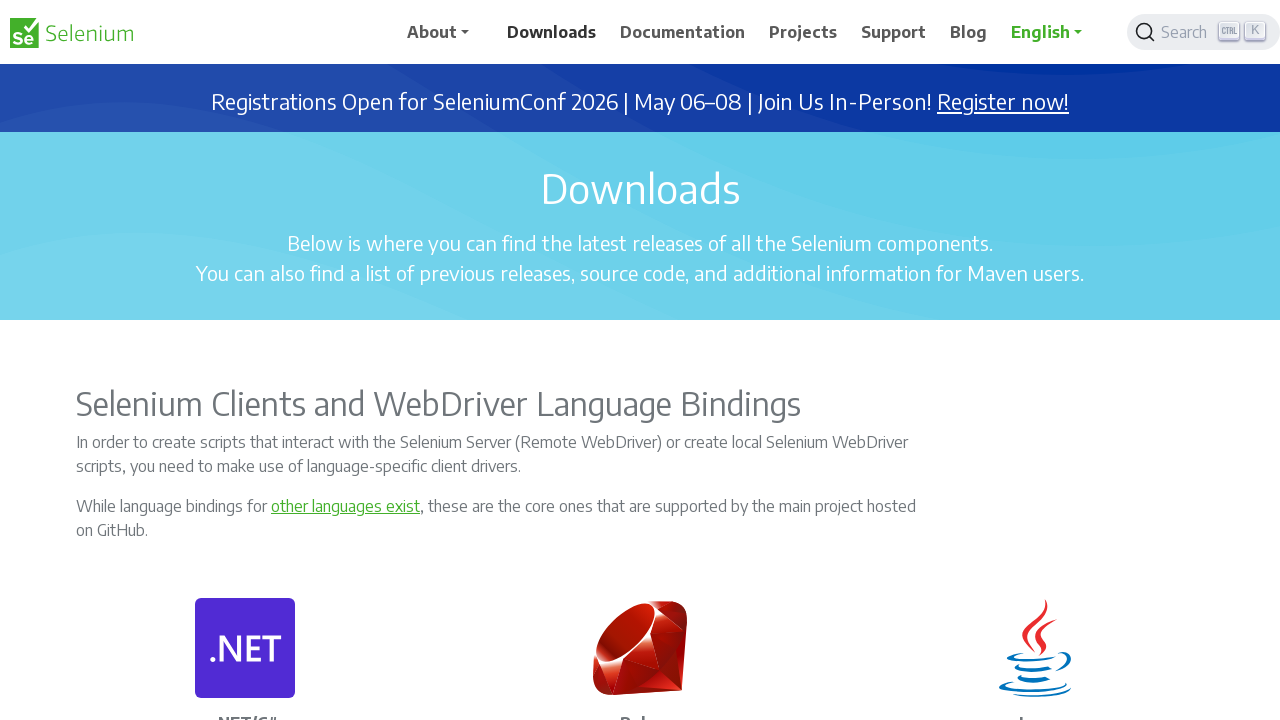

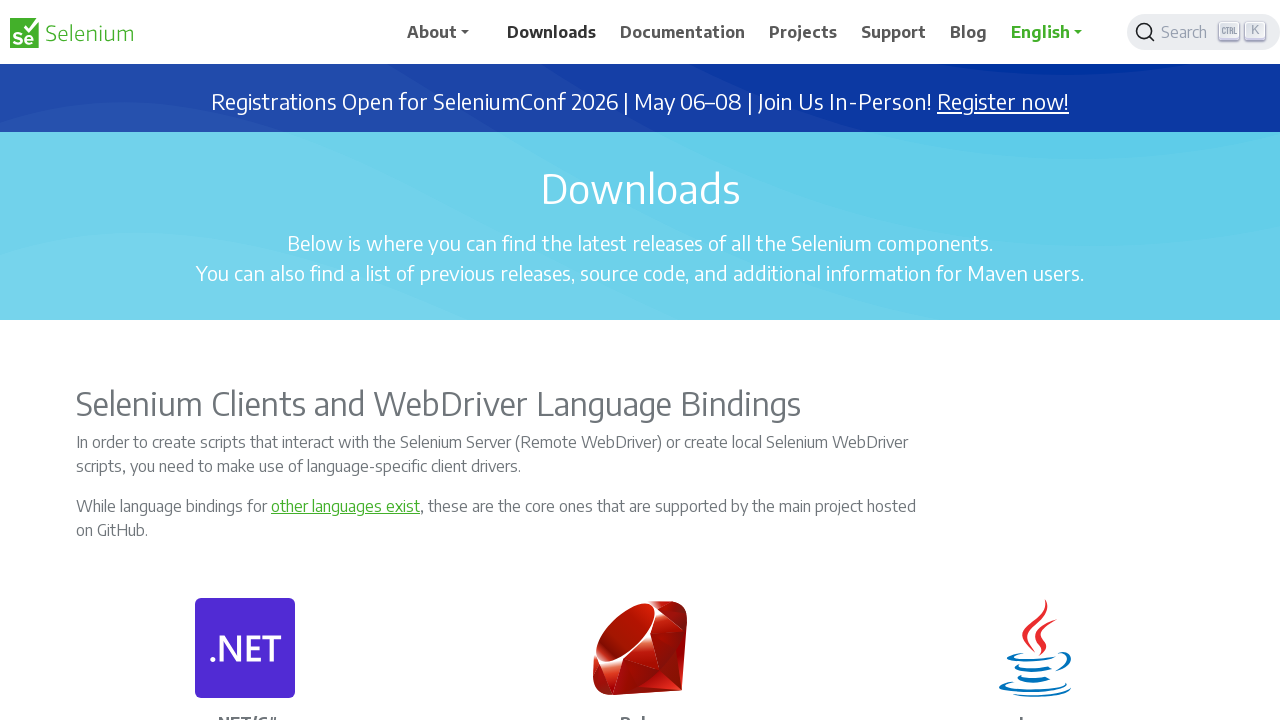